Tests dynamic content loading by clicking a Start button and waiting for "Hello World!" text to become visible, then verifying the text content.

Starting URL: https://the-internet.herokuapp.com/dynamic_loading/1

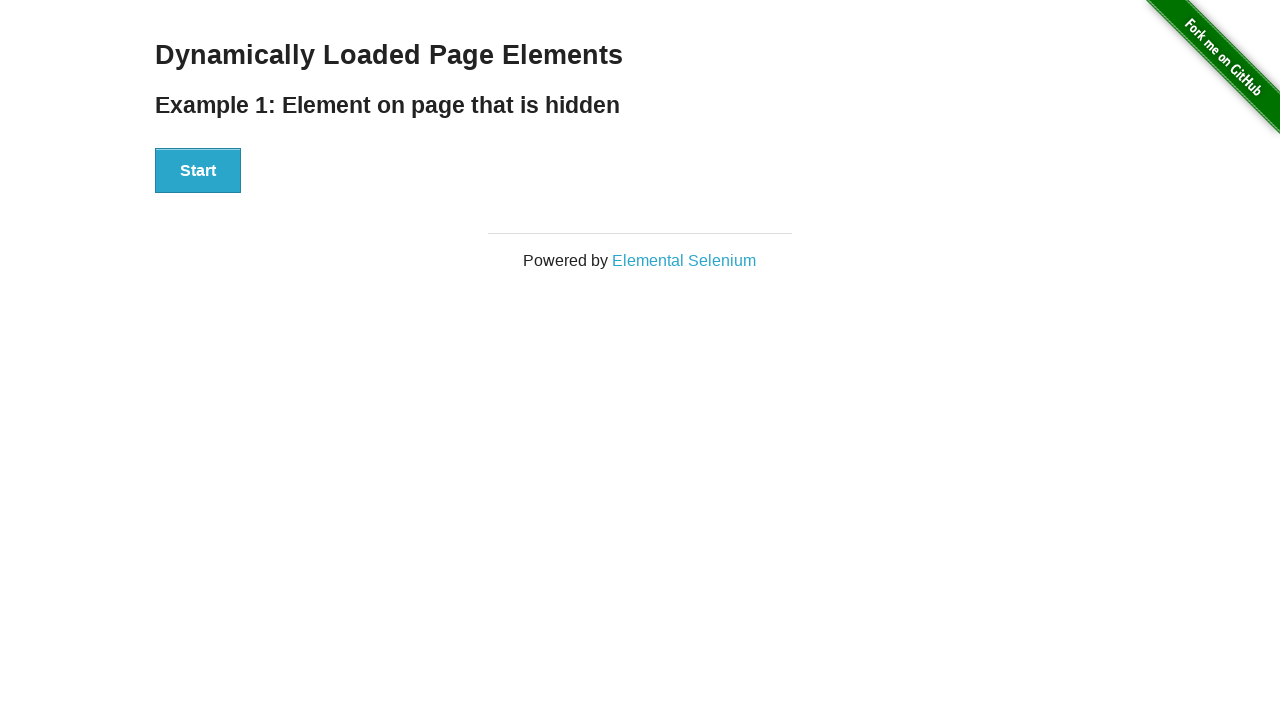

Clicked the Start button at (198, 171) on xpath=//button
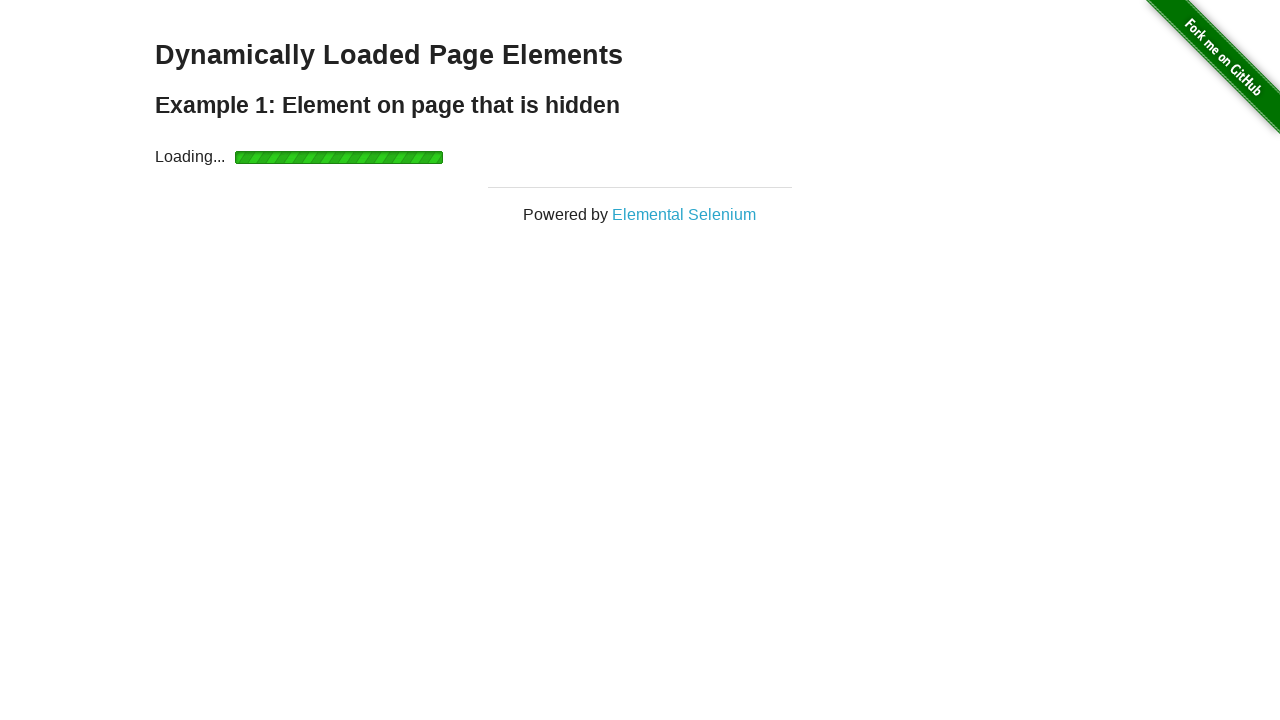

Waited for 'Hello World!' text to become visible
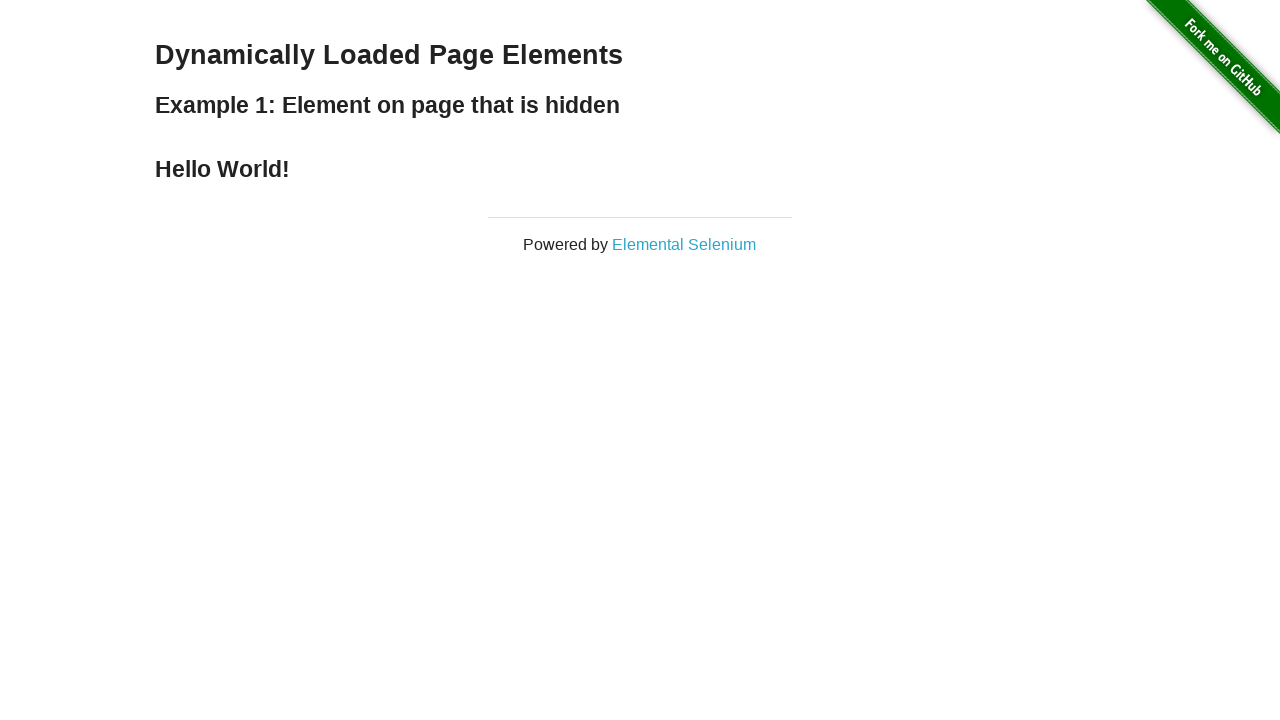

Verified that 'Hello World!' text content is correct
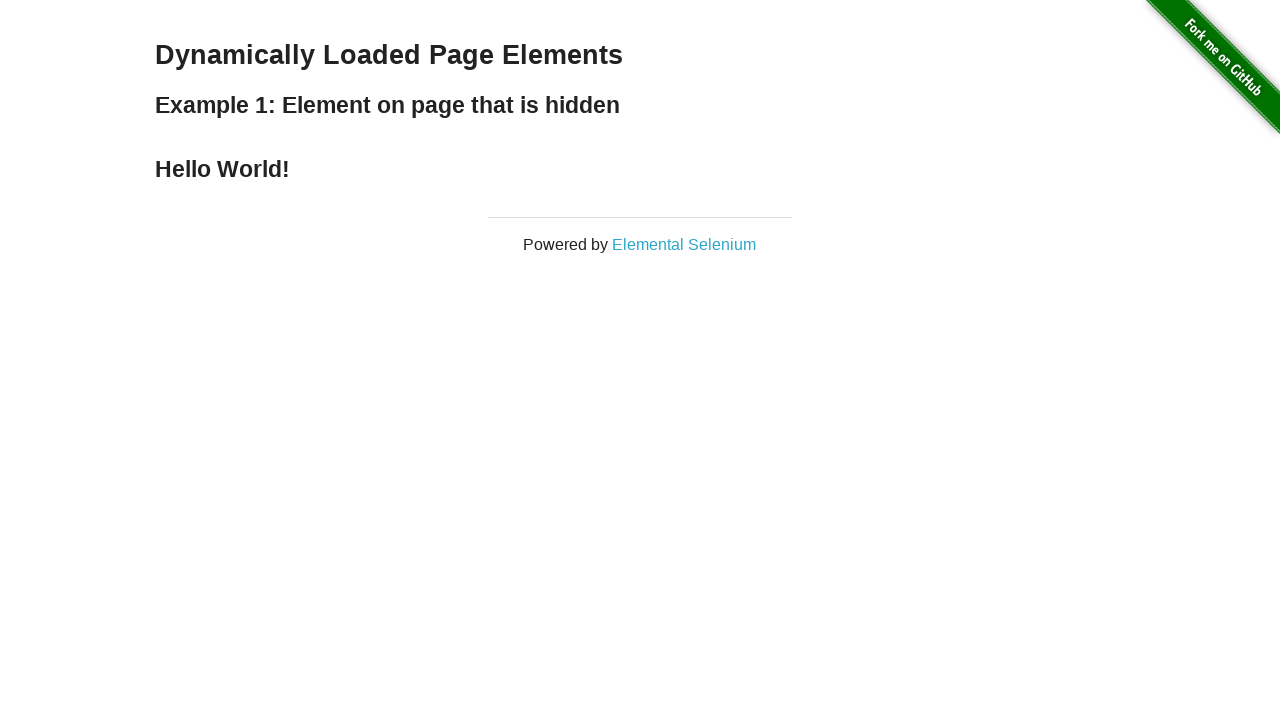

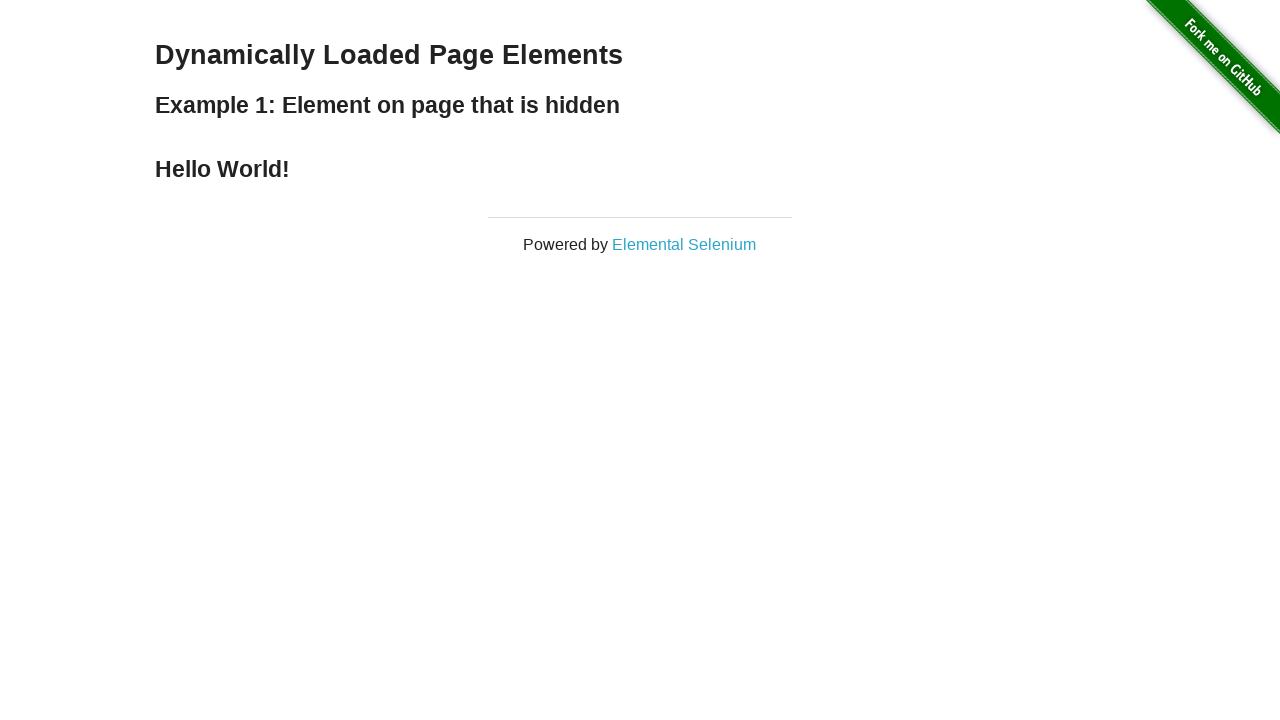